Navigates to TutorialsPoint homepage and verifies the page loads by checking that the page has a title.

Starting URL: https://www.tutorialspoint.com/index.htm

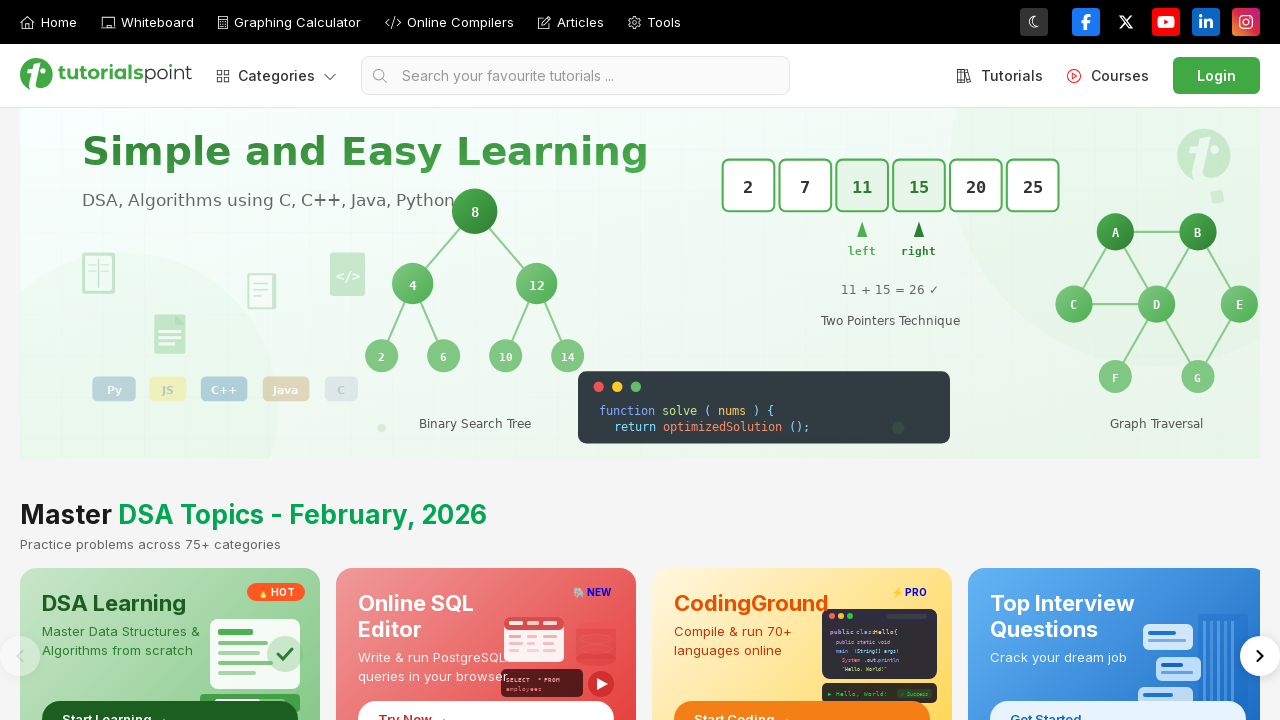

Navigated to TutorialsPoint homepage
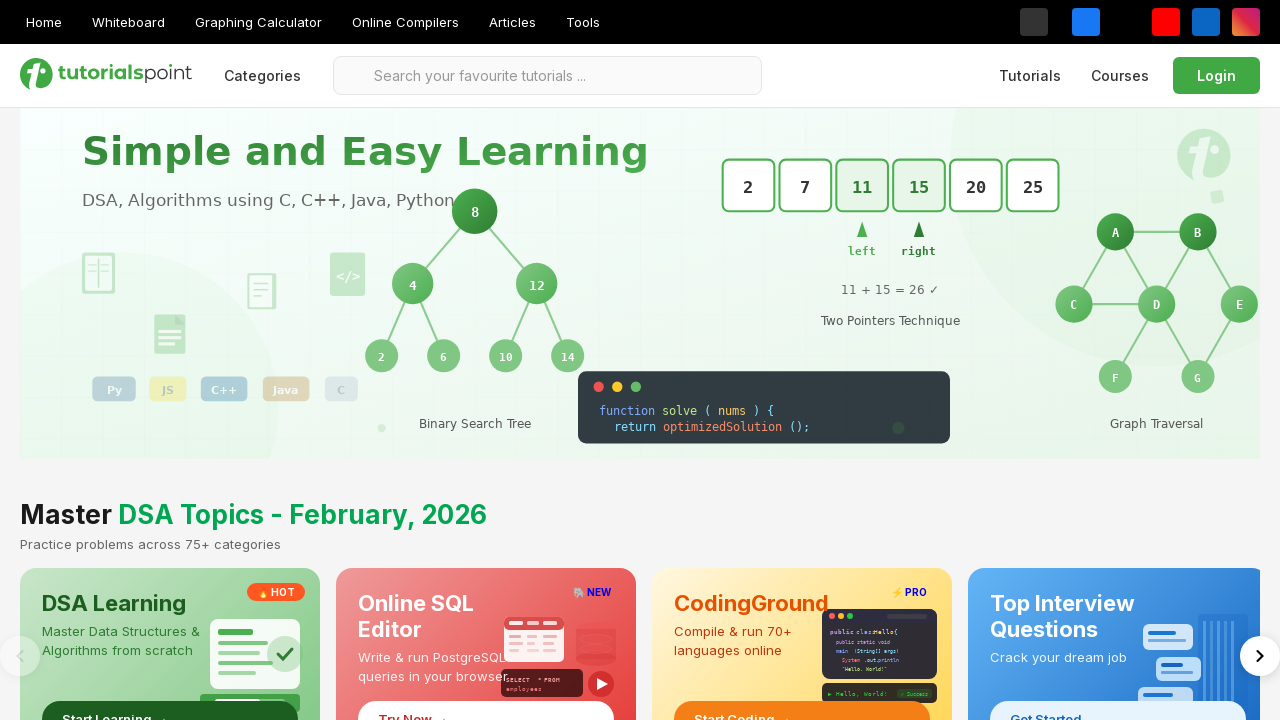

Page reached domcontentloaded state
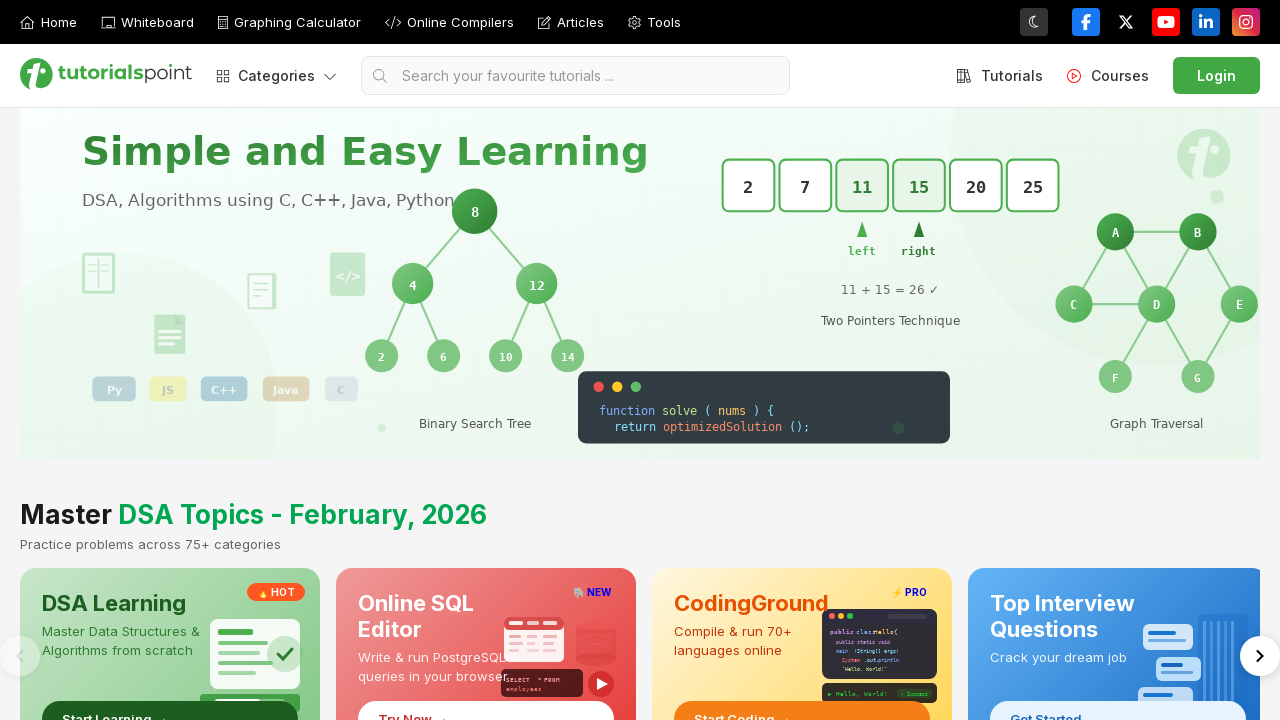

Verified page title is not empty
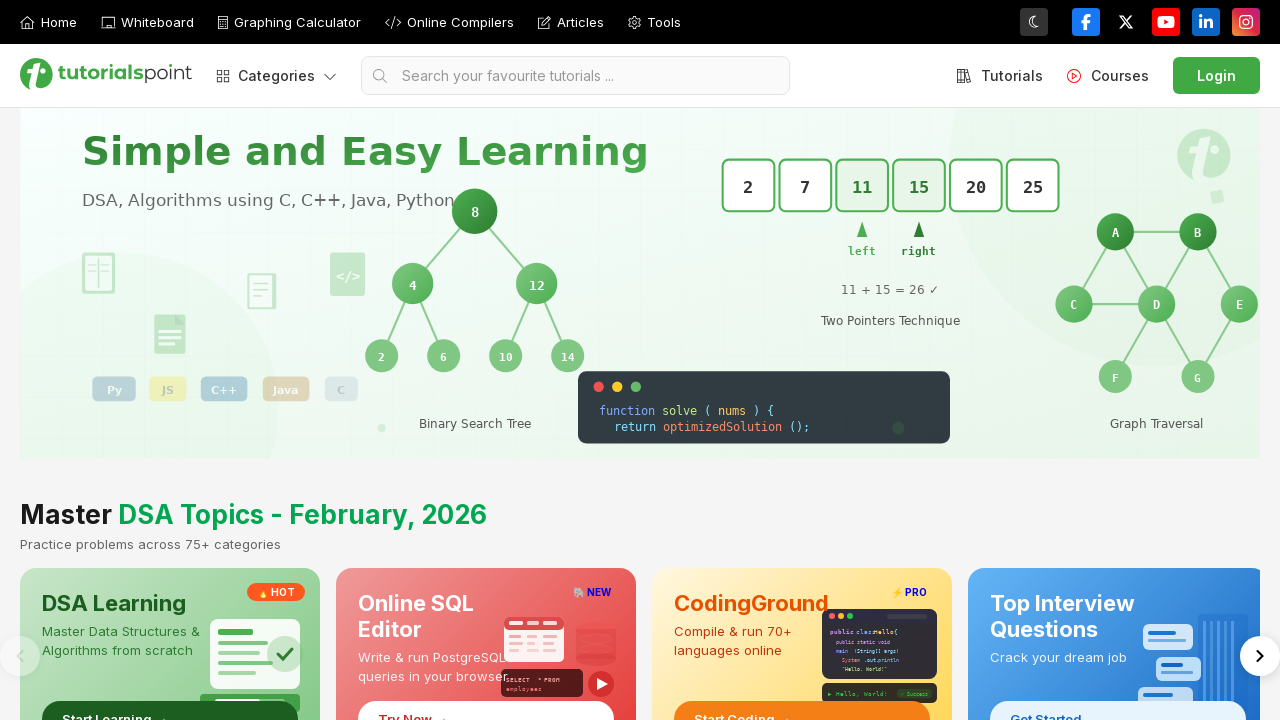

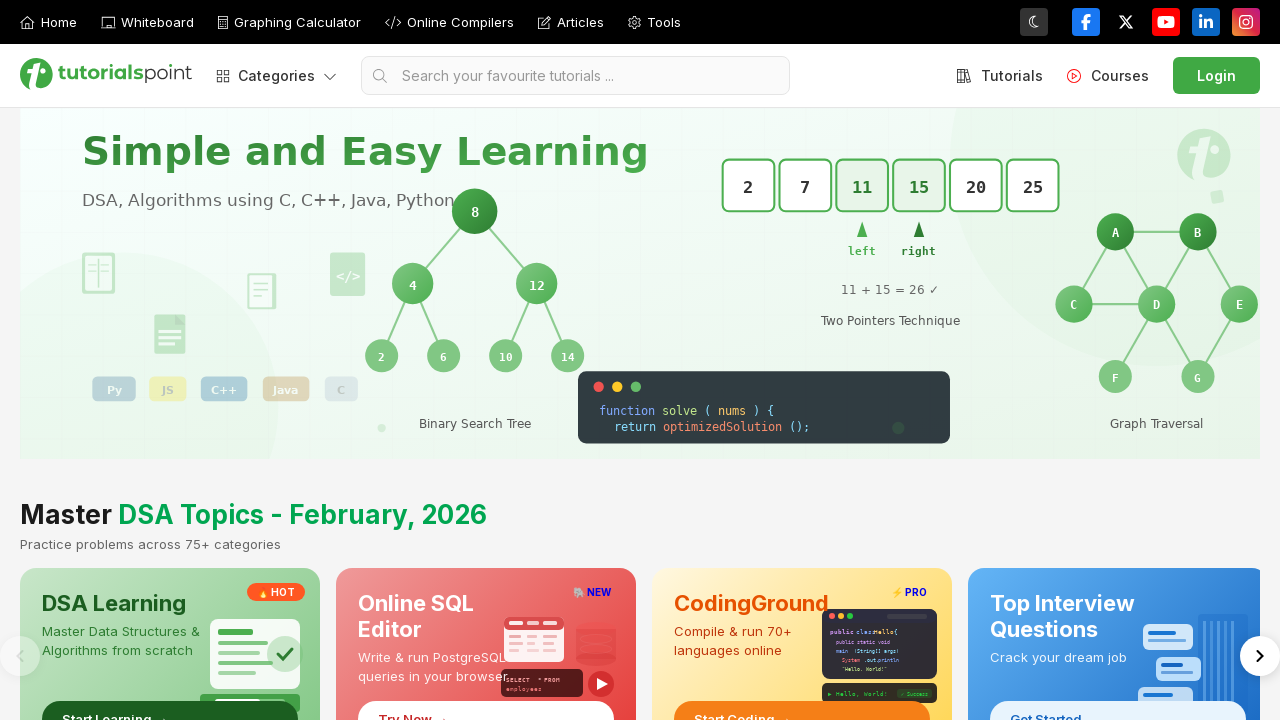